Tests unsuccessful login validation by entering only a username and verifying error message appears

Starting URL: https://creaphoto.su

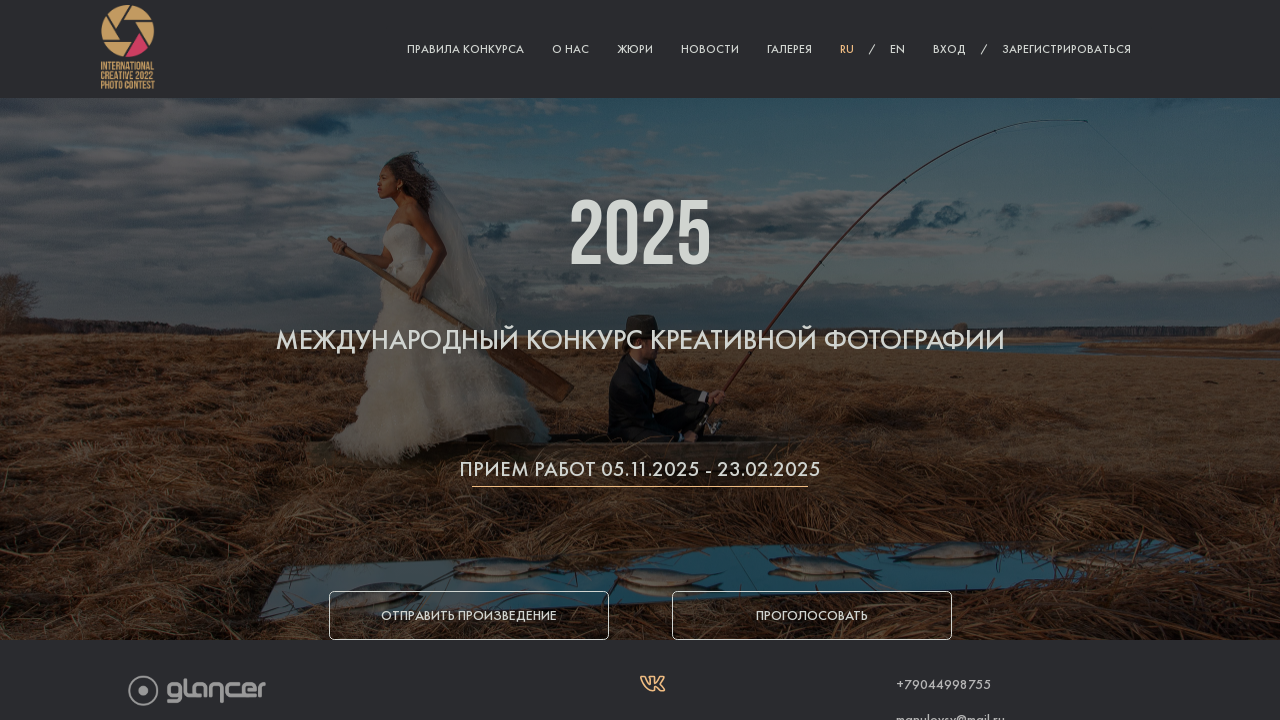

Clicked login button at (468, 616) on xpath=//*[@id="root"]/main/div/div/div/div/div[4]/button[1]
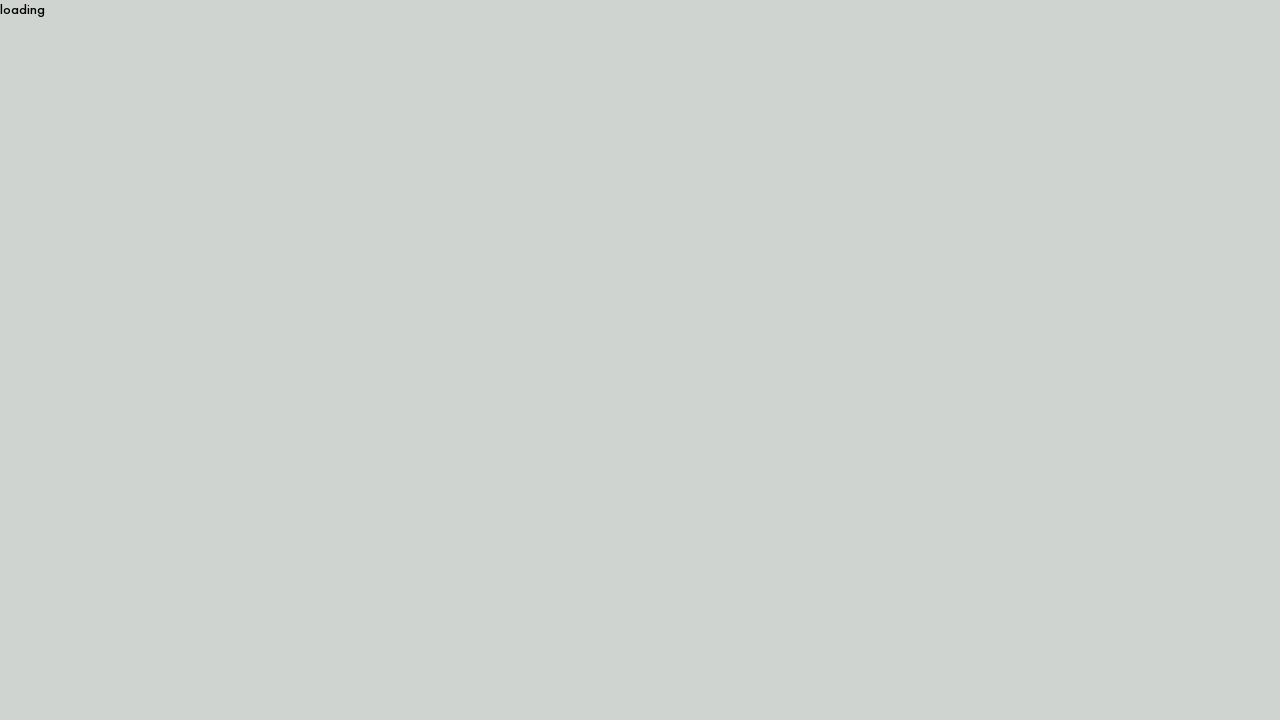

Entered username 'Aikon' in input field on input
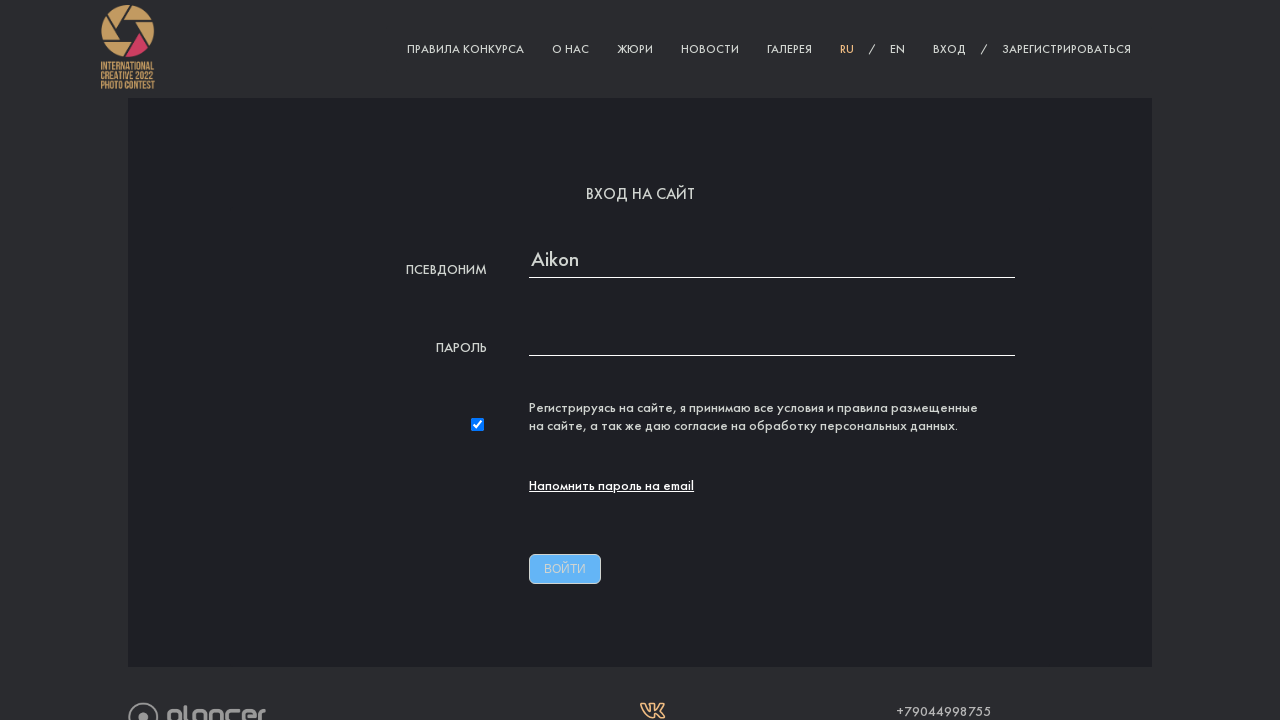

Clicked submit button without entering password at (565, 568) on xpath=//*[@id="root"]/main/div/div/form/div/div[4]/button
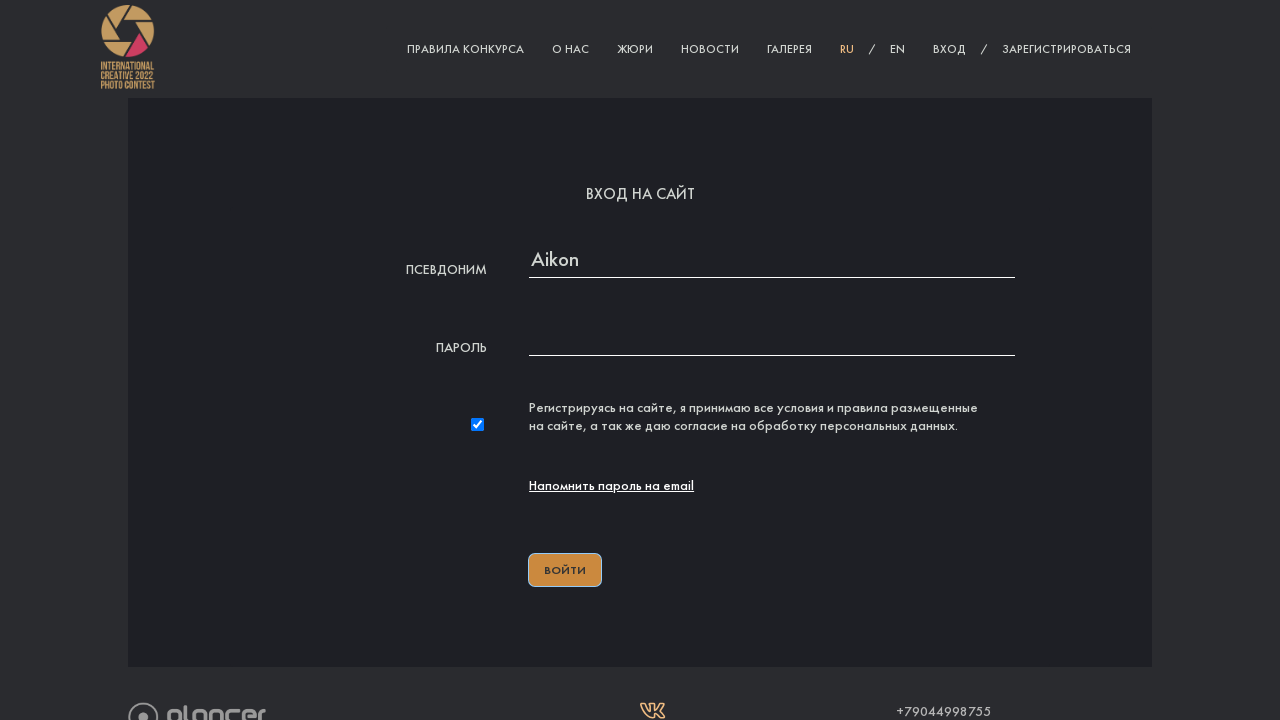

Error message appeared validating unsuccessful login attempt
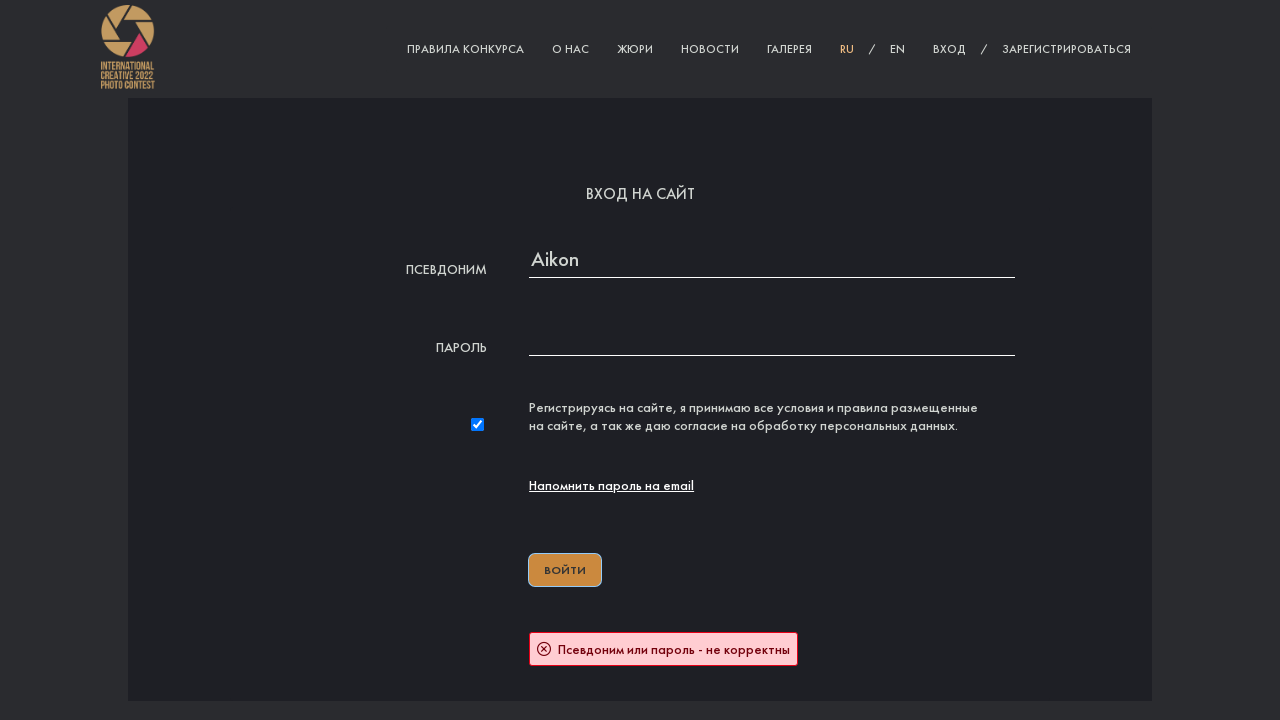

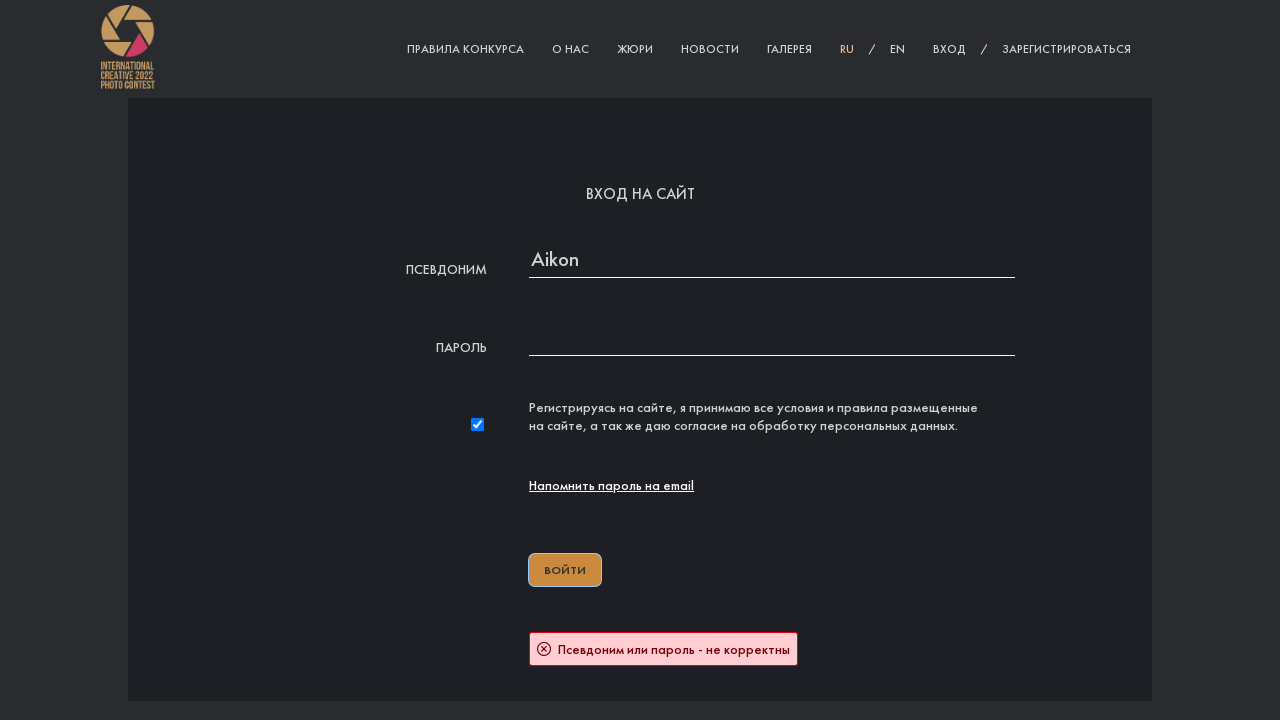